Tests JavaScript prompt alert functionality by clicking the prompt button, entering text into the alert, and accepting it

Starting URL: https://the-internet.herokuapp.com/javascript_alerts

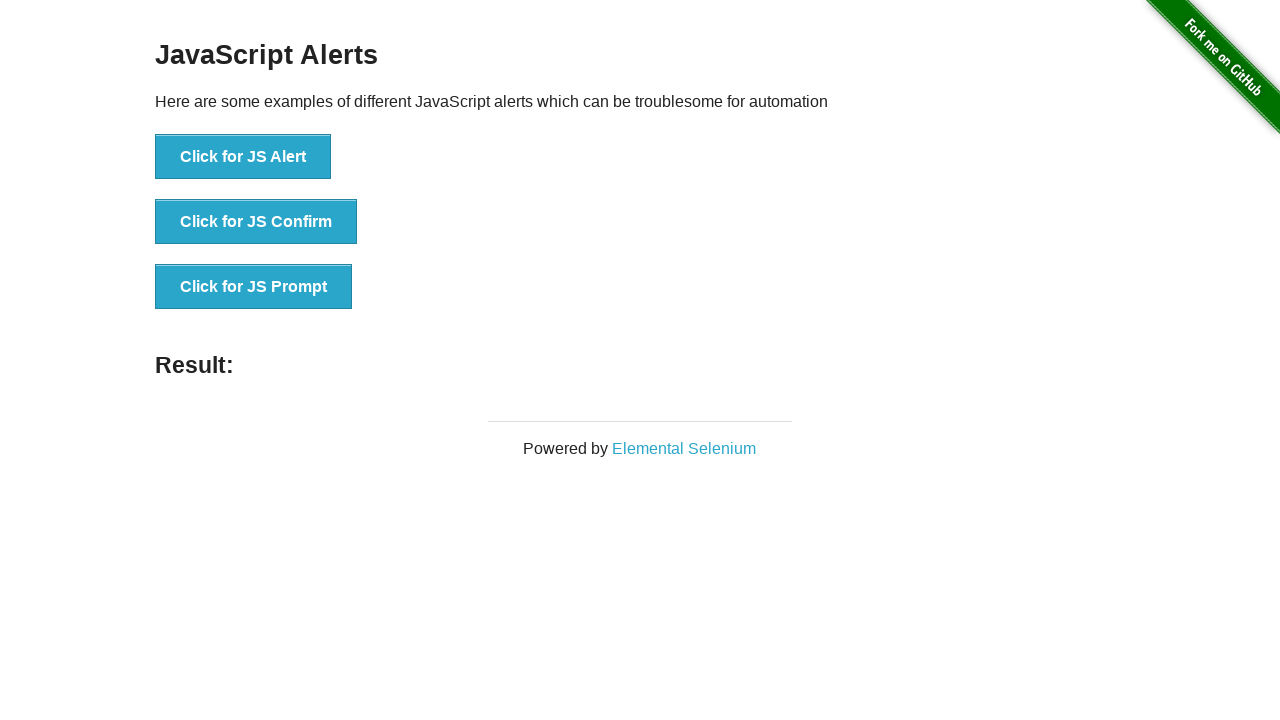

Clicked the third button to trigger JavaScript prompt at (254, 287) on (//button)[3]
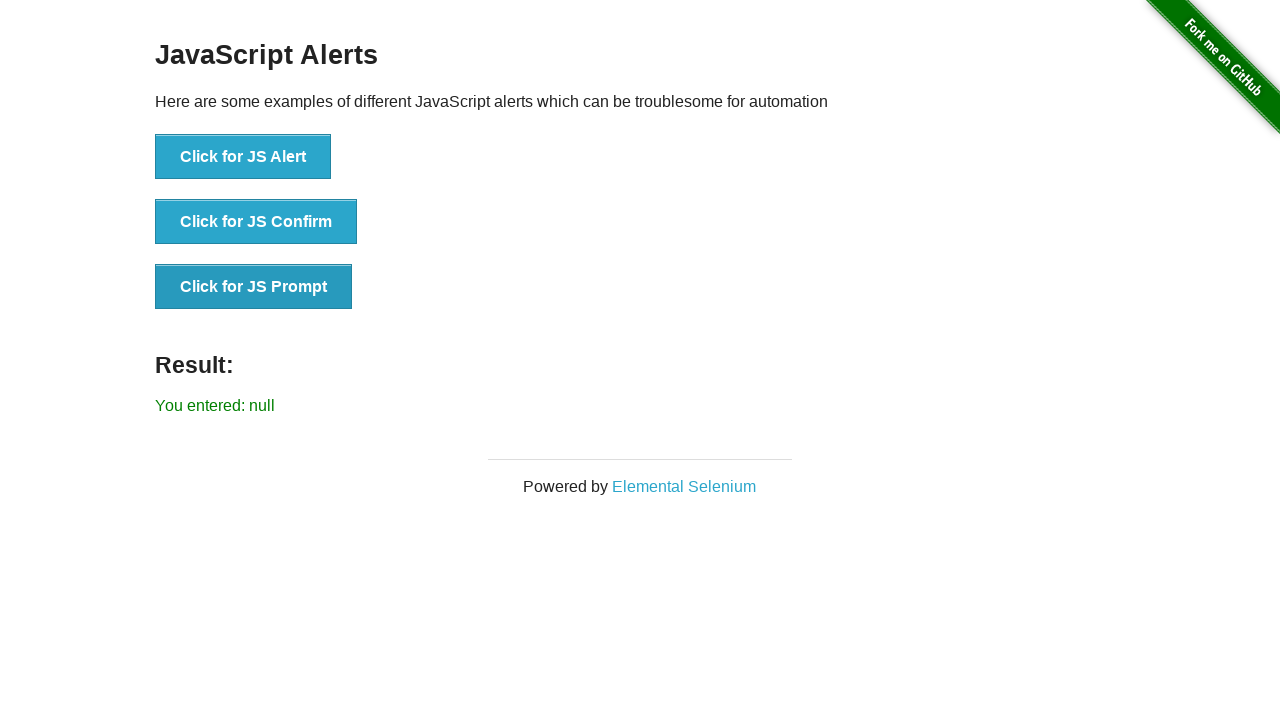

Set up dialog handler to accept prompt with text 'selenium alert test'
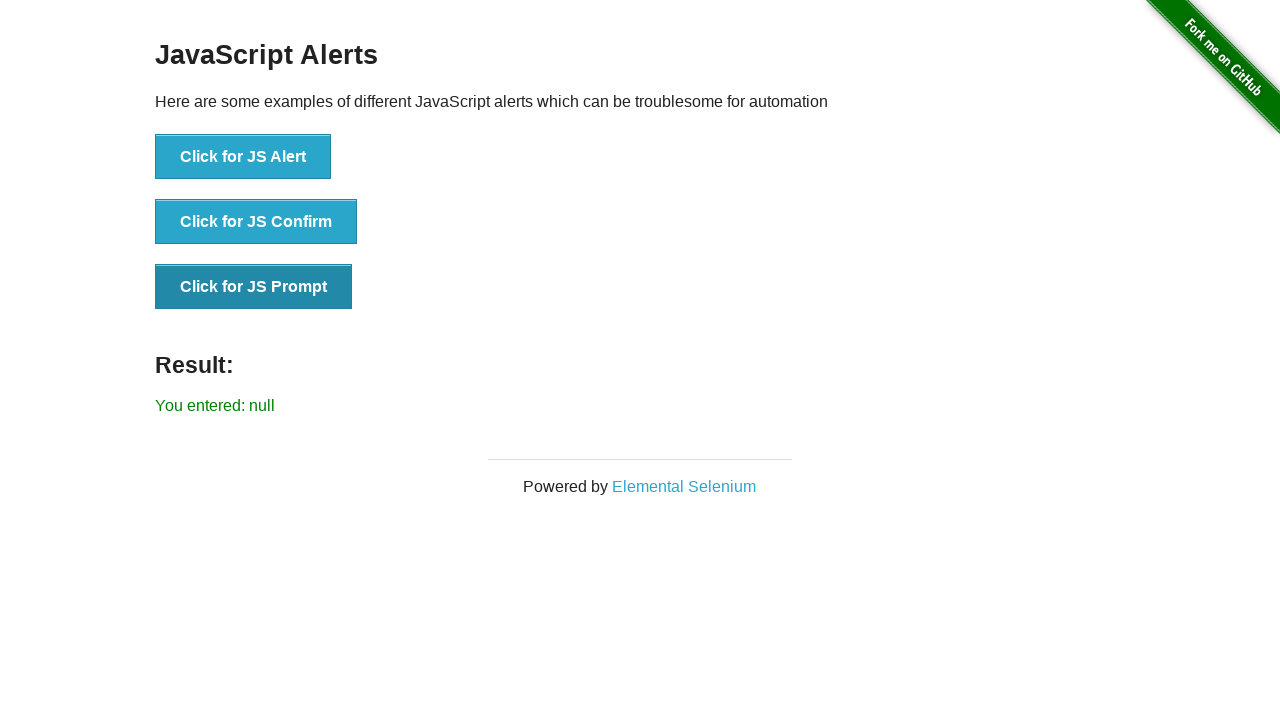

Clicked the third button again to trigger dialog with handler active at (254, 287) on (//button)[3]
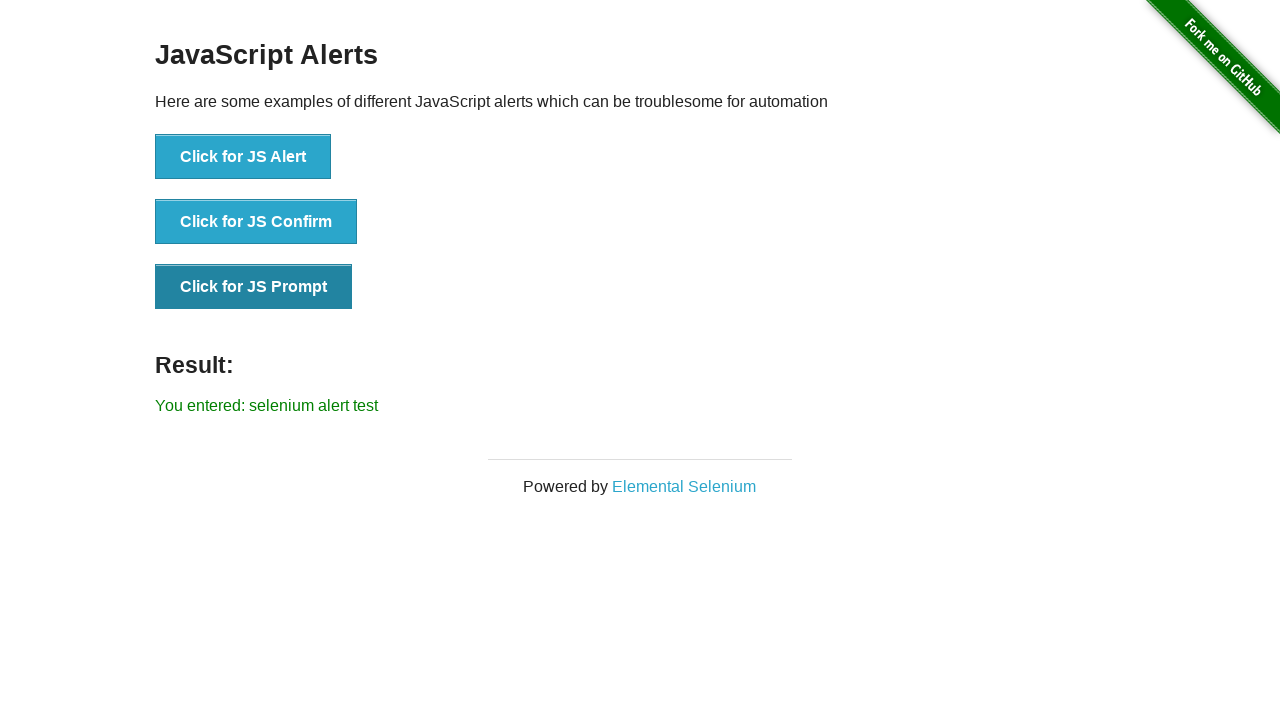

Waited for result element to appear on page
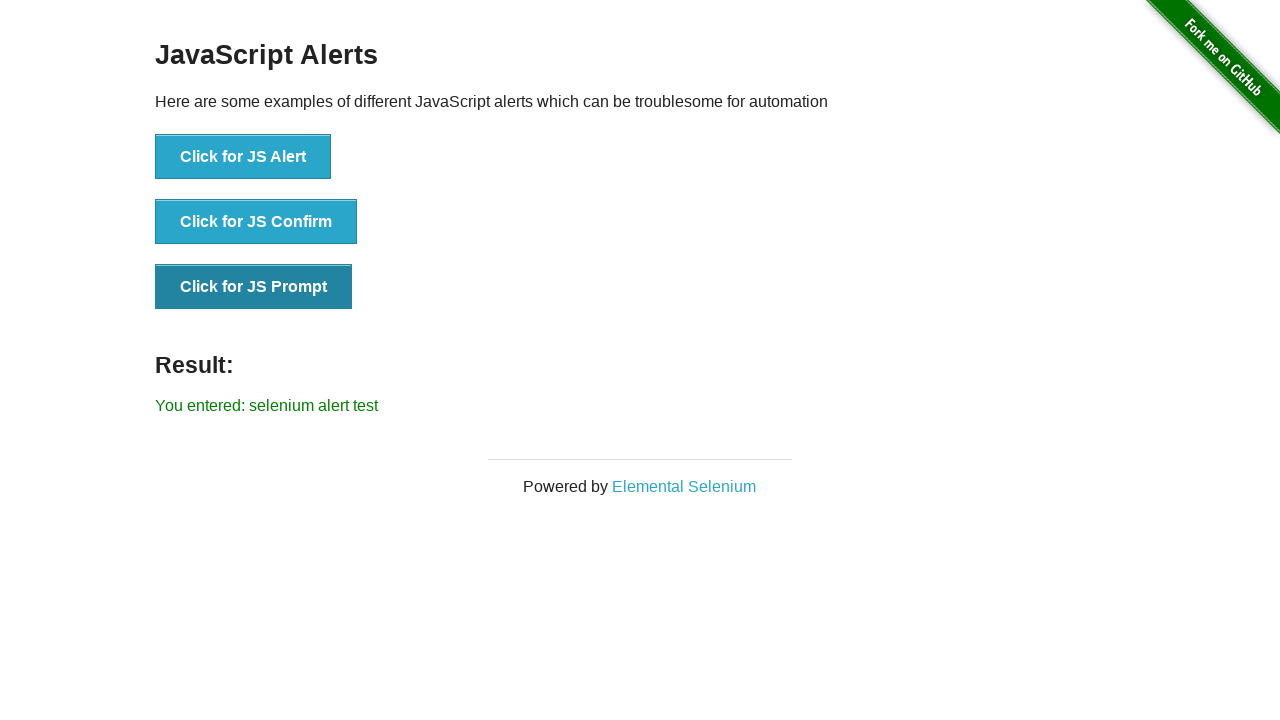

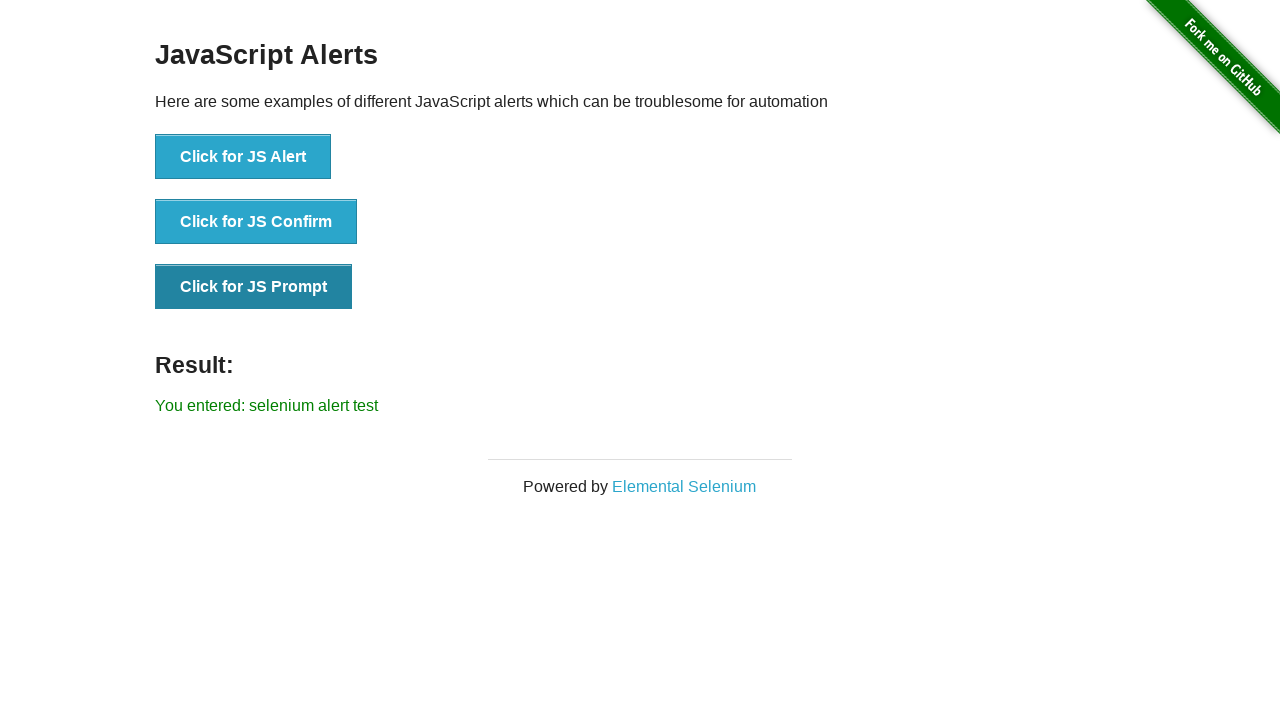